Tests the Text Box form functionality on DemoQA by navigating to the Elements section, clicking on Text Box, filling in a username, and submitting the form to verify the output.

Starting URL: https://demoqa.com/

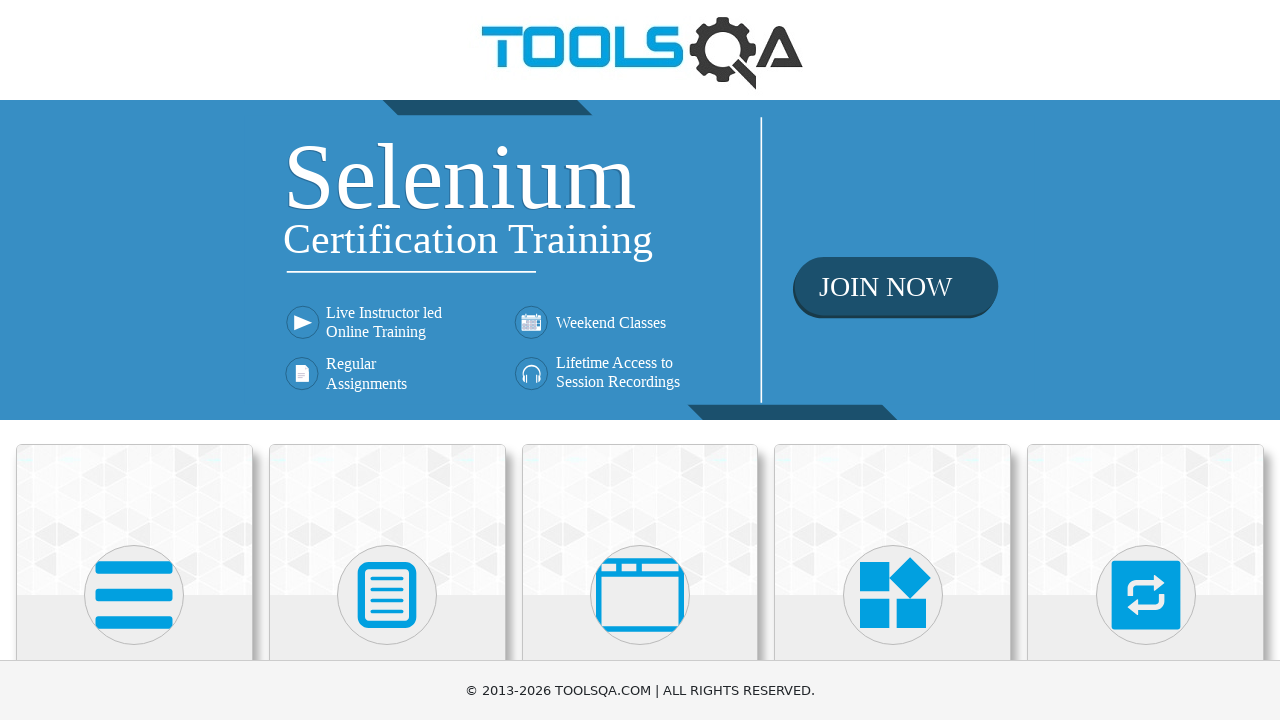

Clicked on Elements tab at (134, 360) on xpath=//h5[text()= 'Elements']
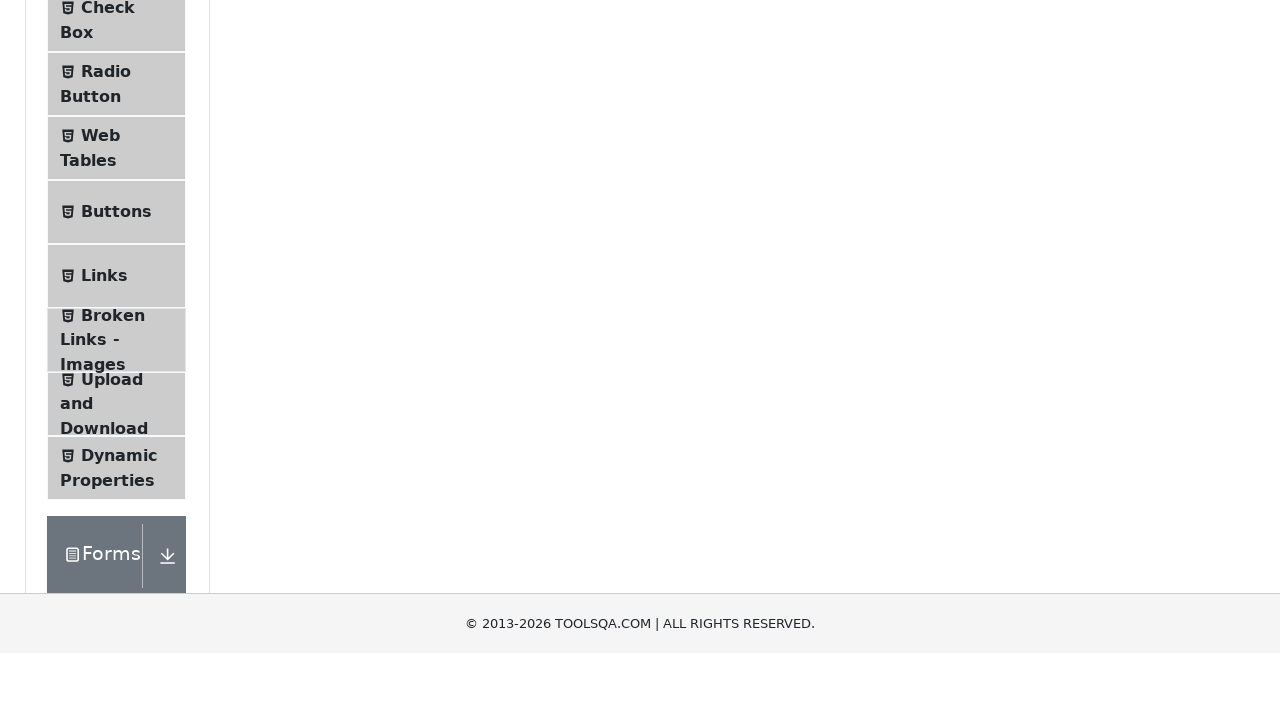

Clicked on Text Box option at (119, 261) on xpath=//span[text()= 'Text Box']
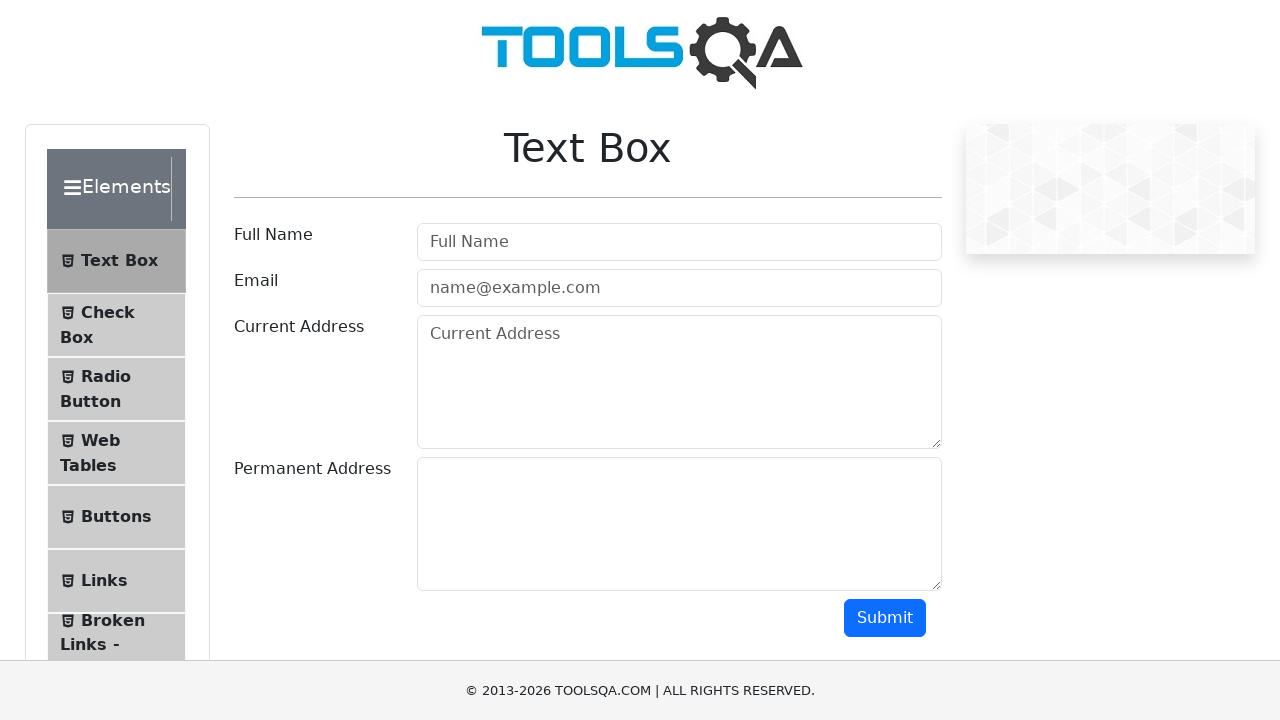

Filled username field with 'Альбина Абжетова' on input#userName
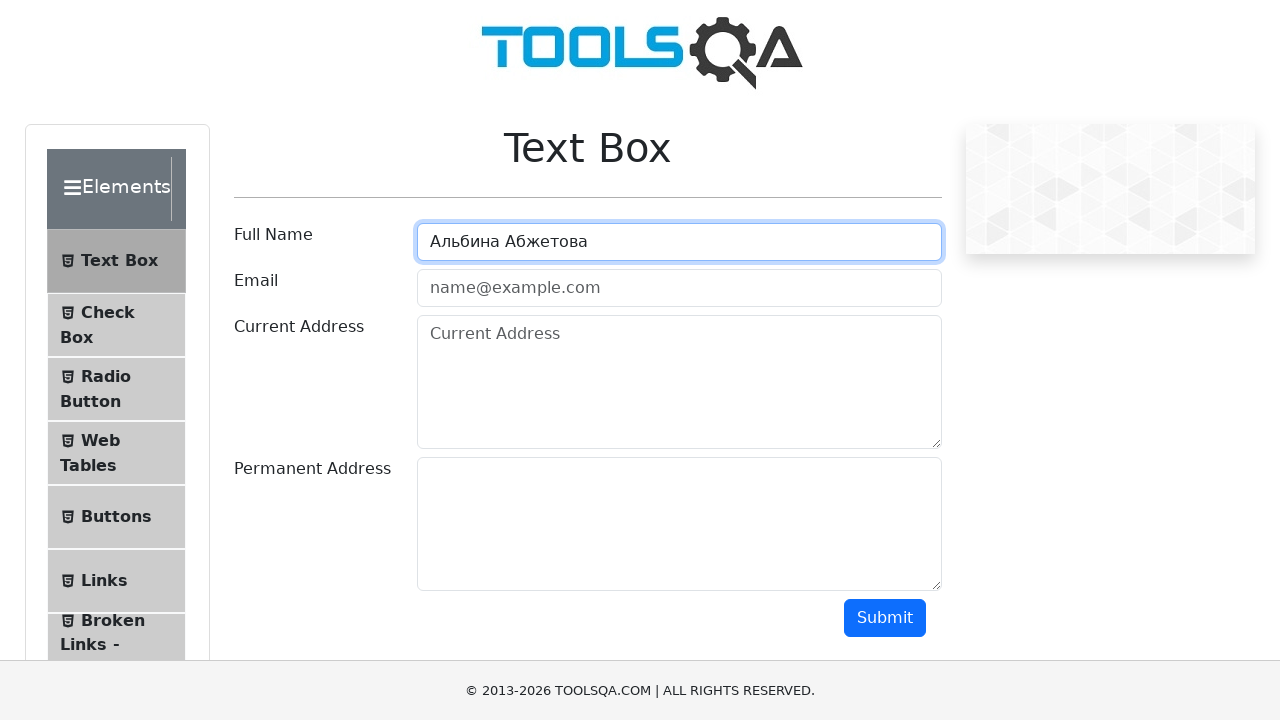

Clicked submit button at (885, 618) on #submit
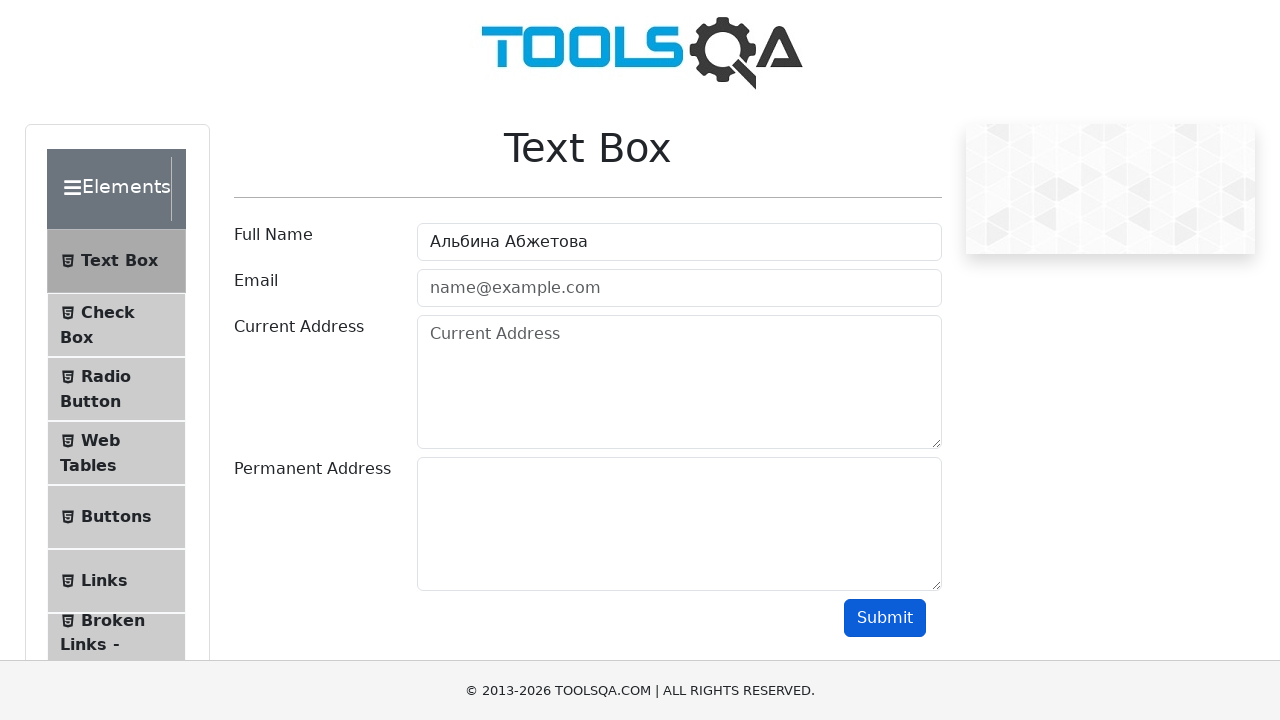

Form output loaded and verified
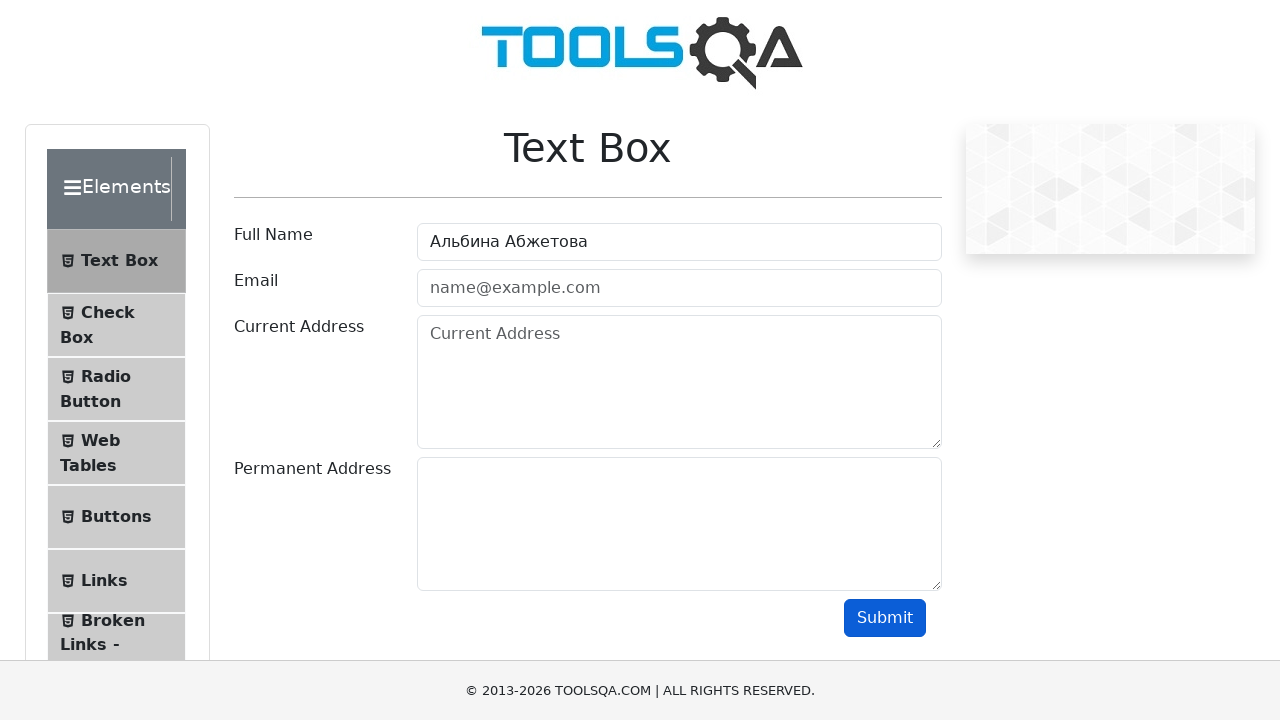

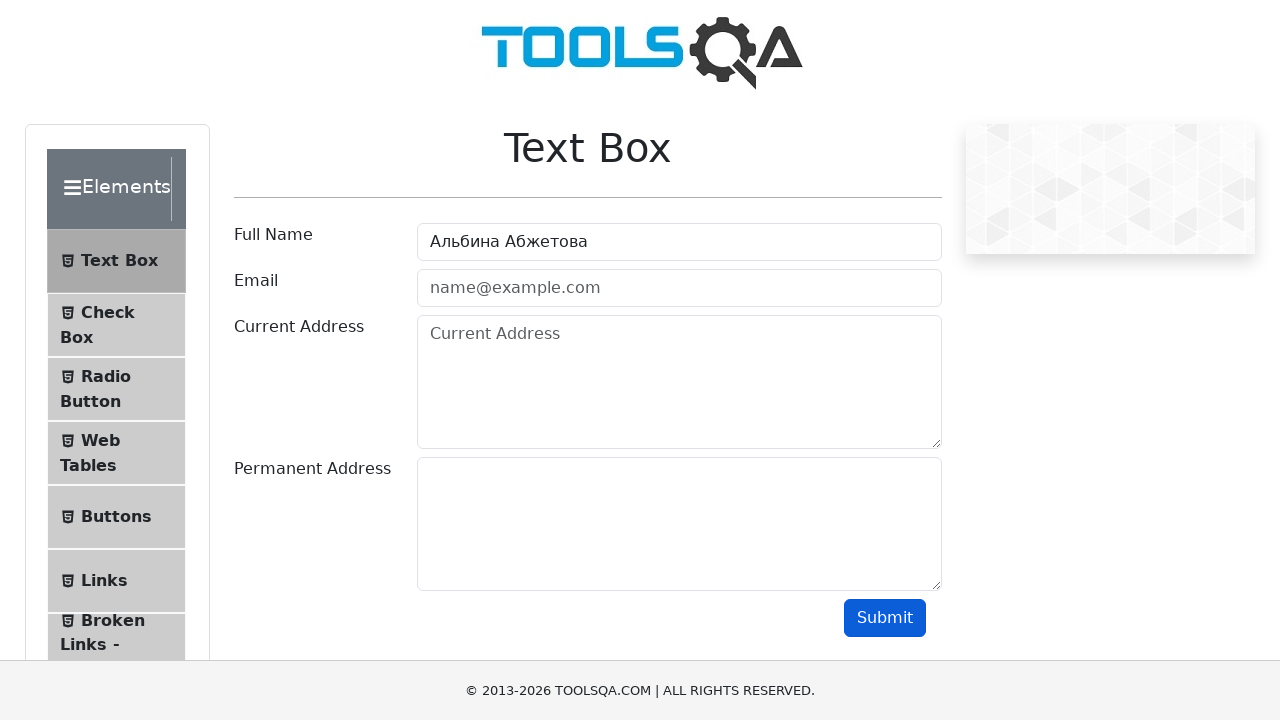